Tests that Clear completed button is hidden when no items are completed

Starting URL: https://demo.playwright.dev/todomvc

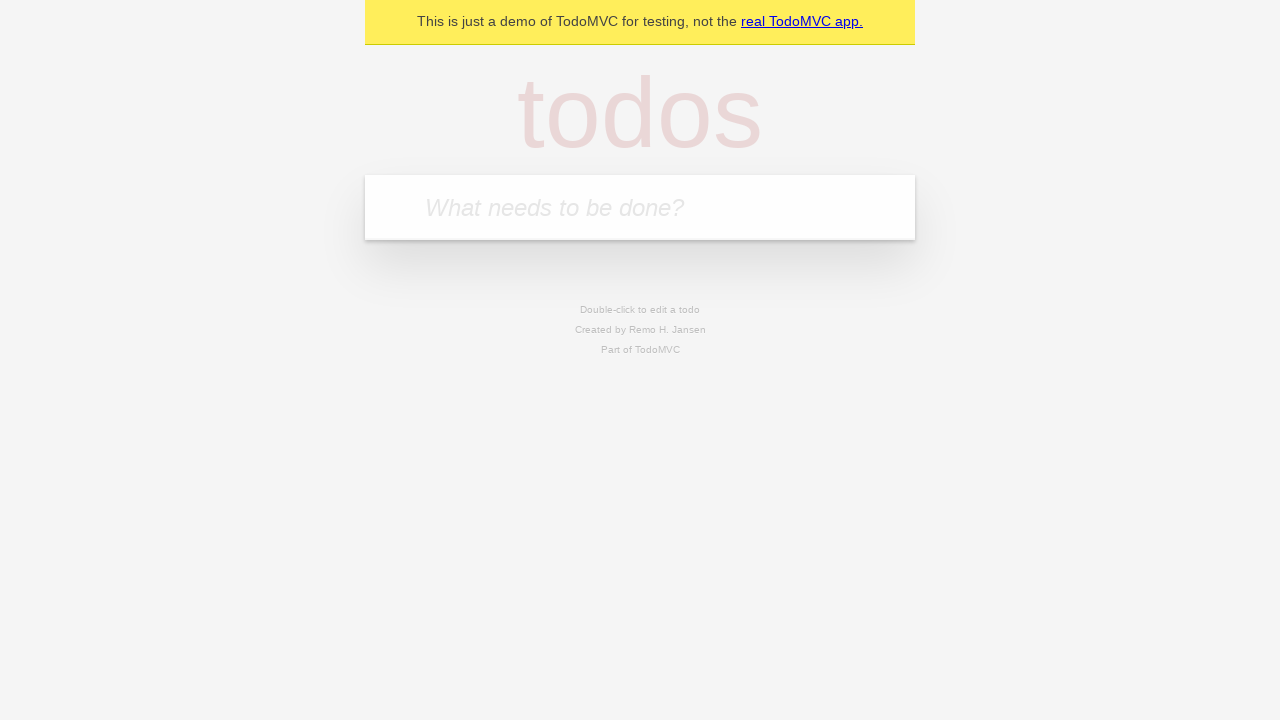

Filled todo input with 'buy some cheese' on internal:attr=[placeholder="What needs to be done?"i]
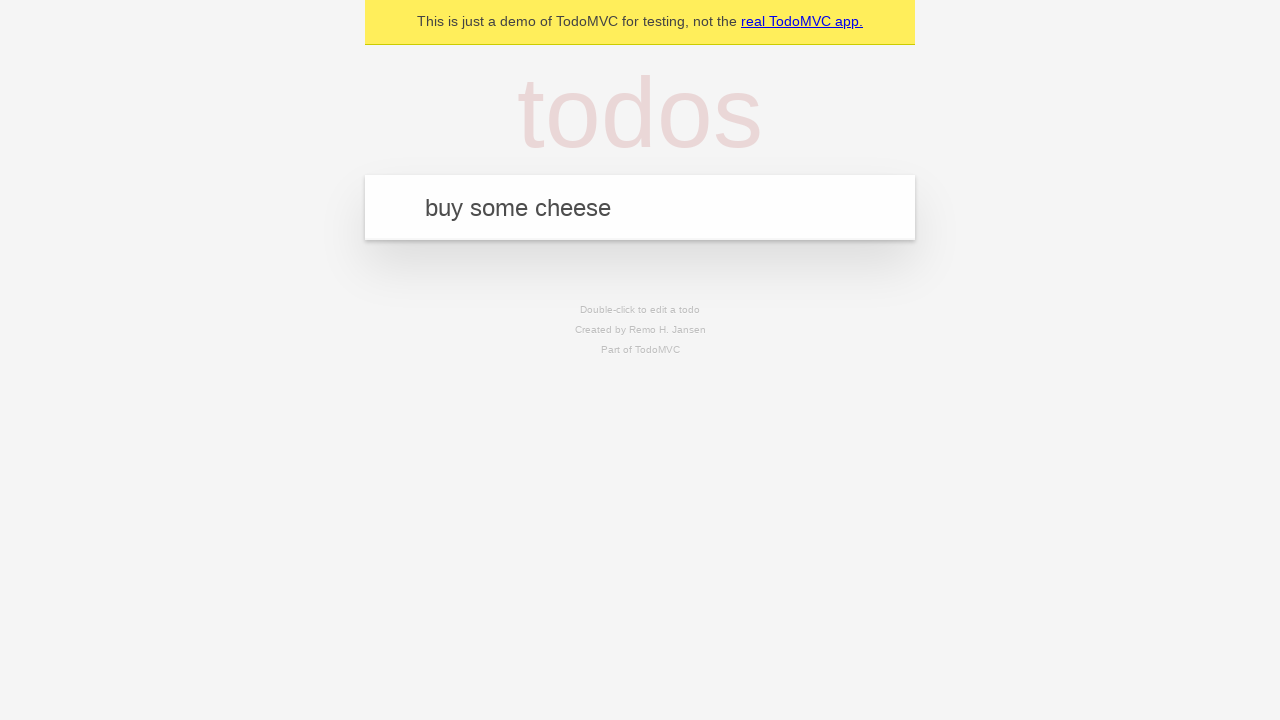

Pressed Enter to create todo 'buy some cheese' on internal:attr=[placeholder="What needs to be done?"i]
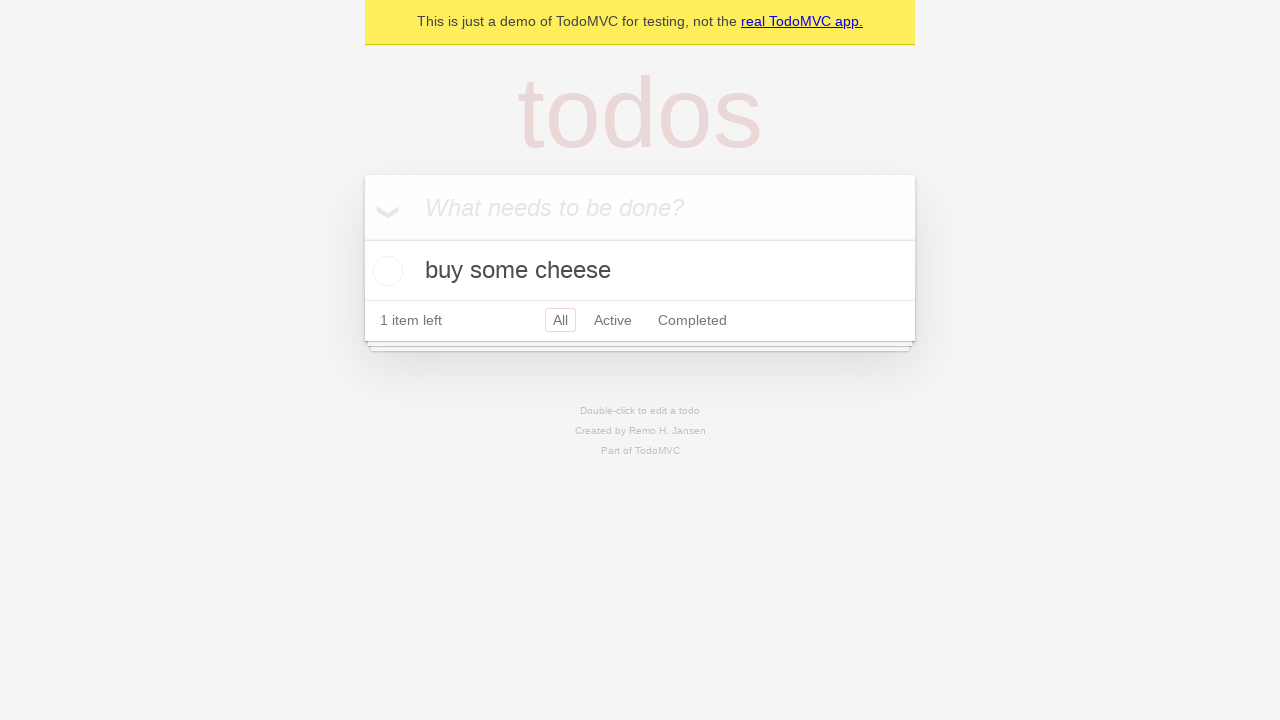

Filled todo input with 'feed the cat' on internal:attr=[placeholder="What needs to be done?"i]
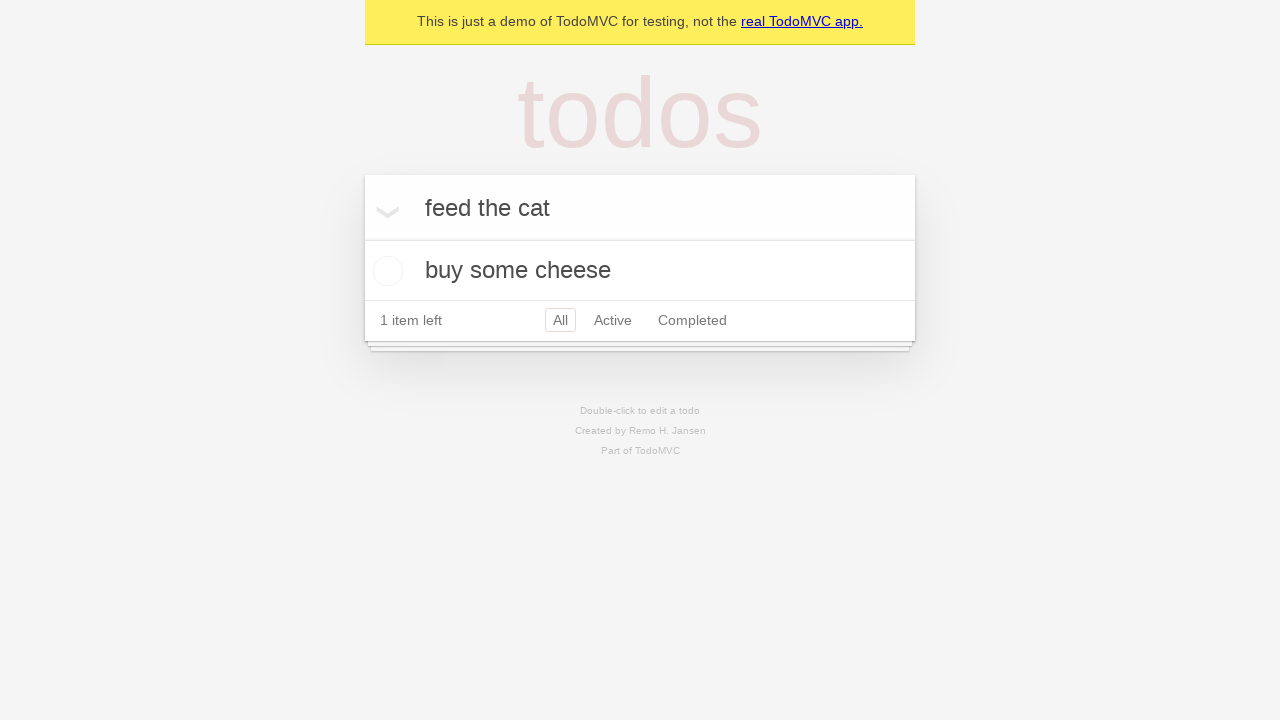

Pressed Enter to create todo 'feed the cat' on internal:attr=[placeholder="What needs to be done?"i]
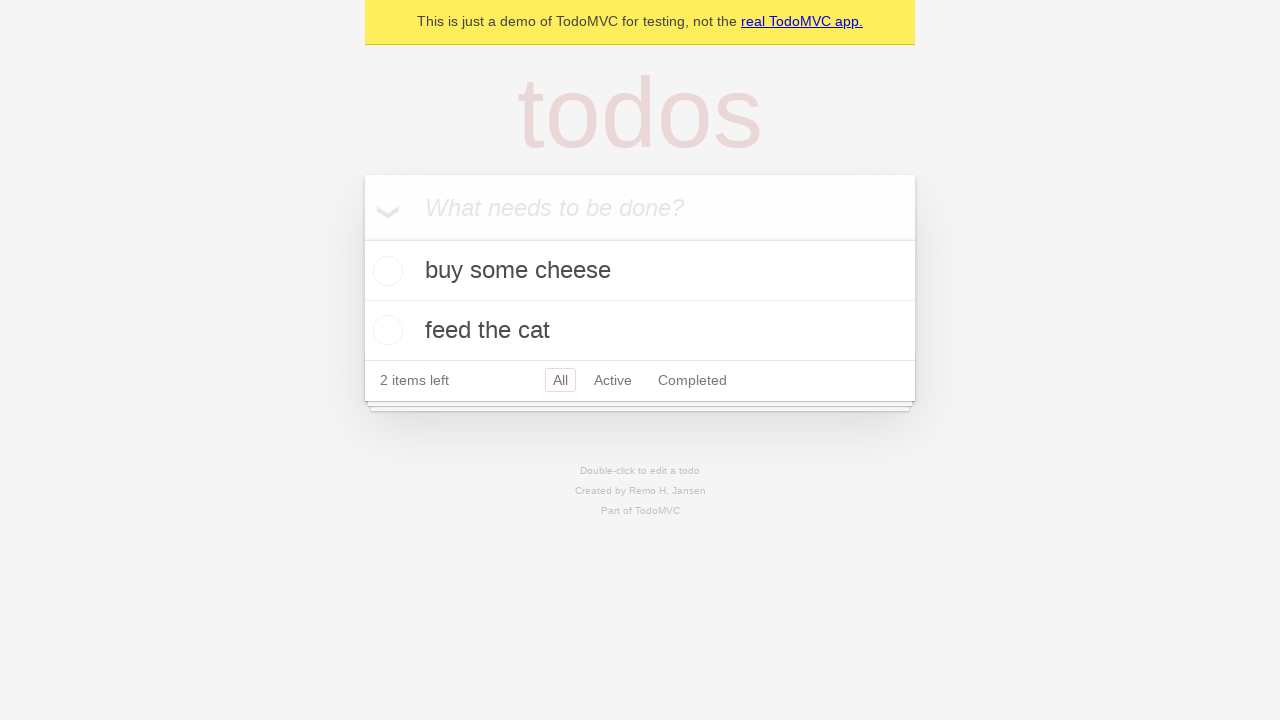

Filled todo input with 'book a doctors appointment' on internal:attr=[placeholder="What needs to be done?"i]
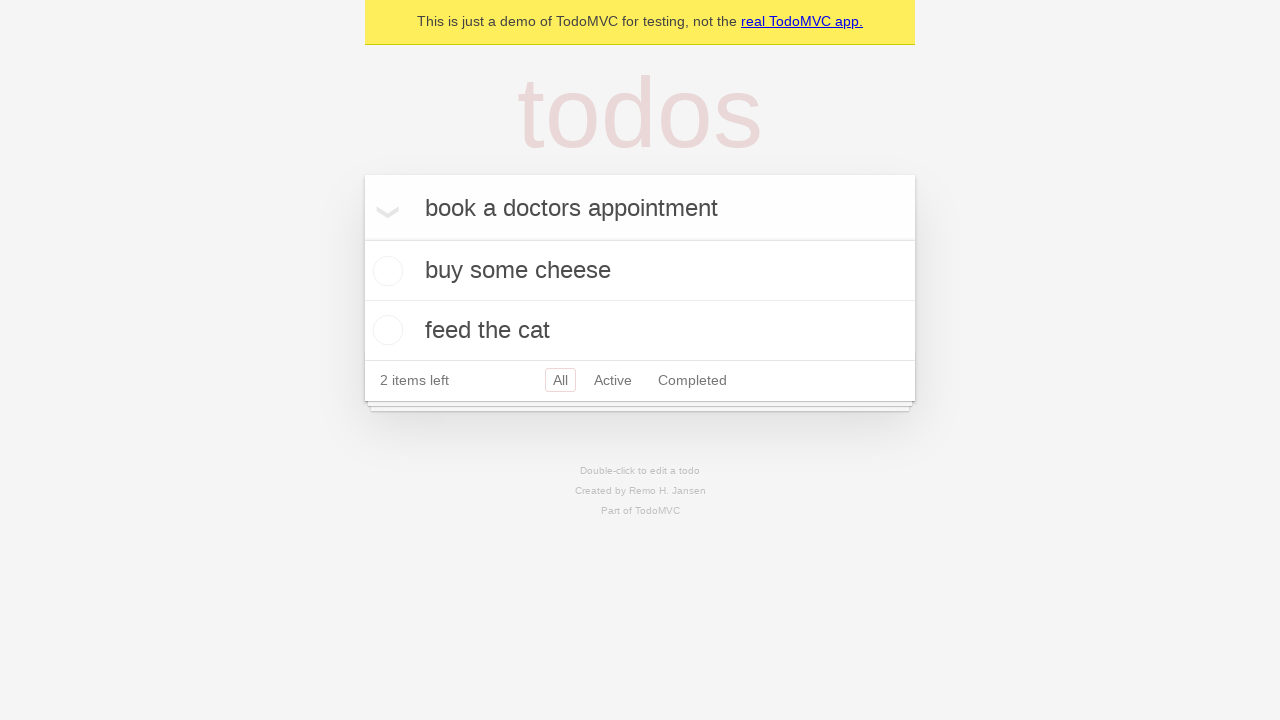

Pressed Enter to create todo 'book a doctors appointment' on internal:attr=[placeholder="What needs to be done?"i]
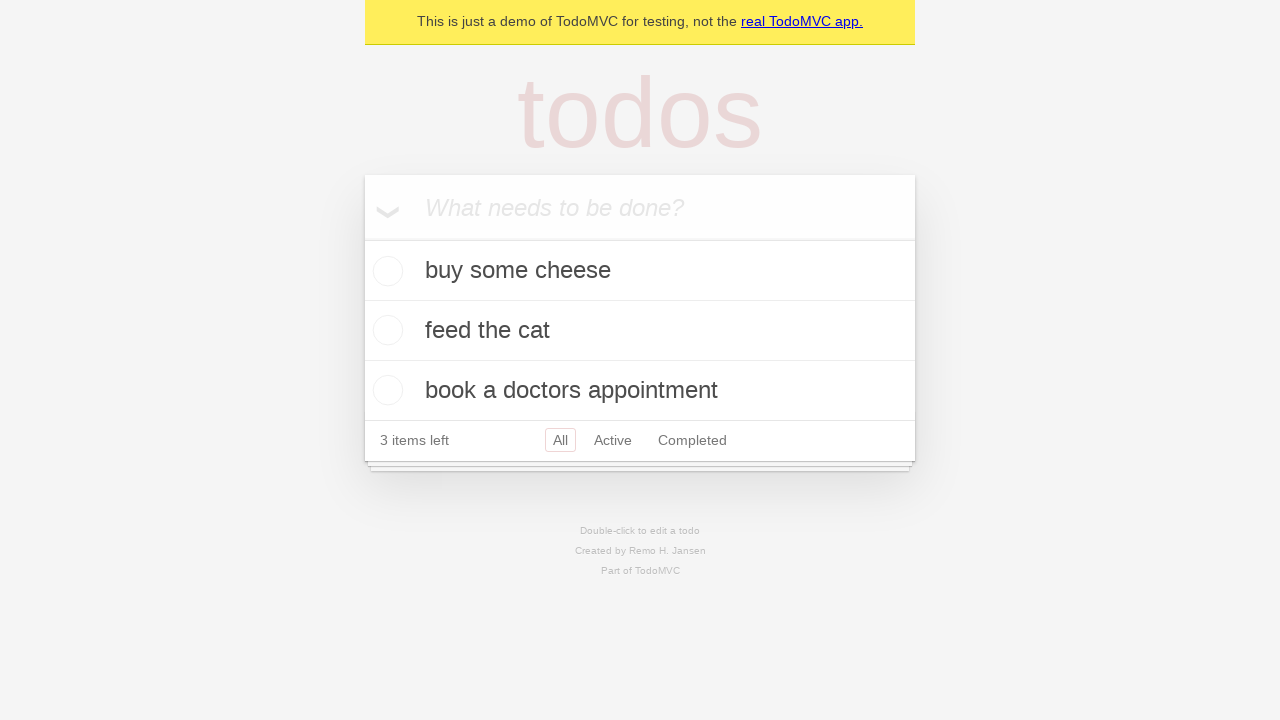

All 3 todos have been created and are visible
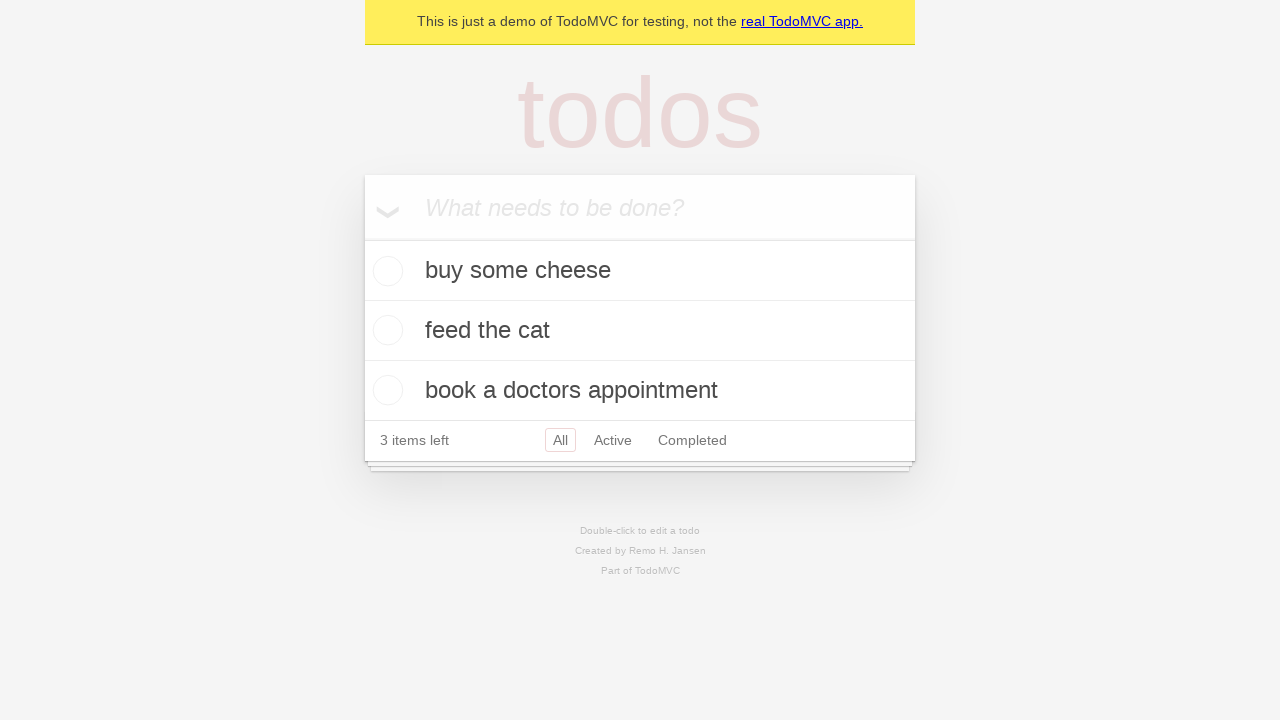

Checked the first todo item as completed at (385, 271) on .todo-list li .toggle >> nth=0
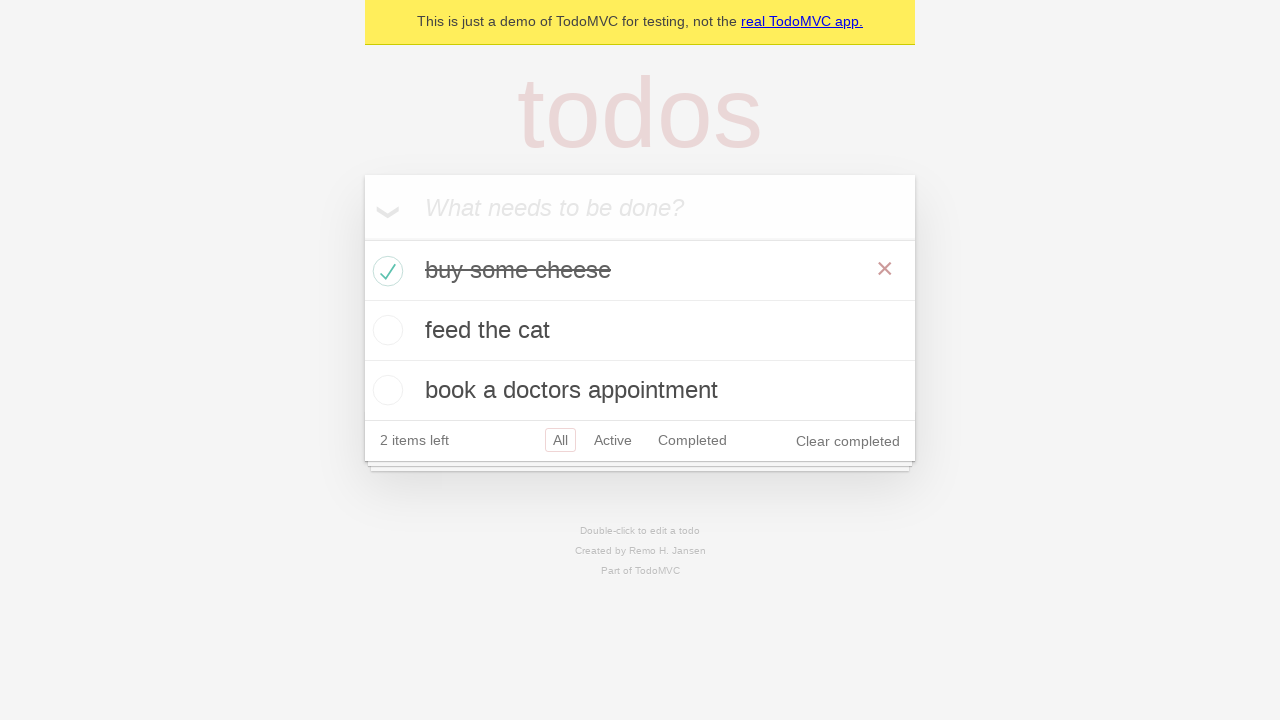

Clicked 'Clear completed' button to remove completed items at (848, 441) on internal:role=button[name="Clear completed"i]
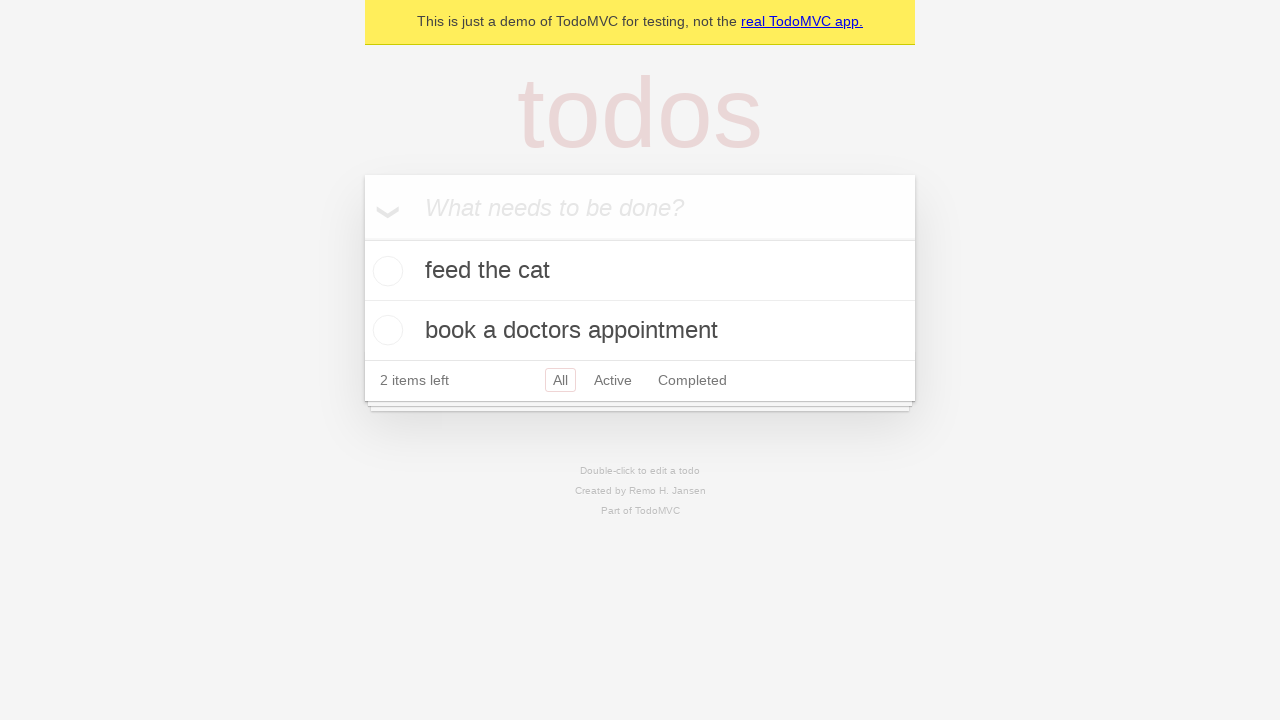

'Clear completed' button is now hidden as no items are completed
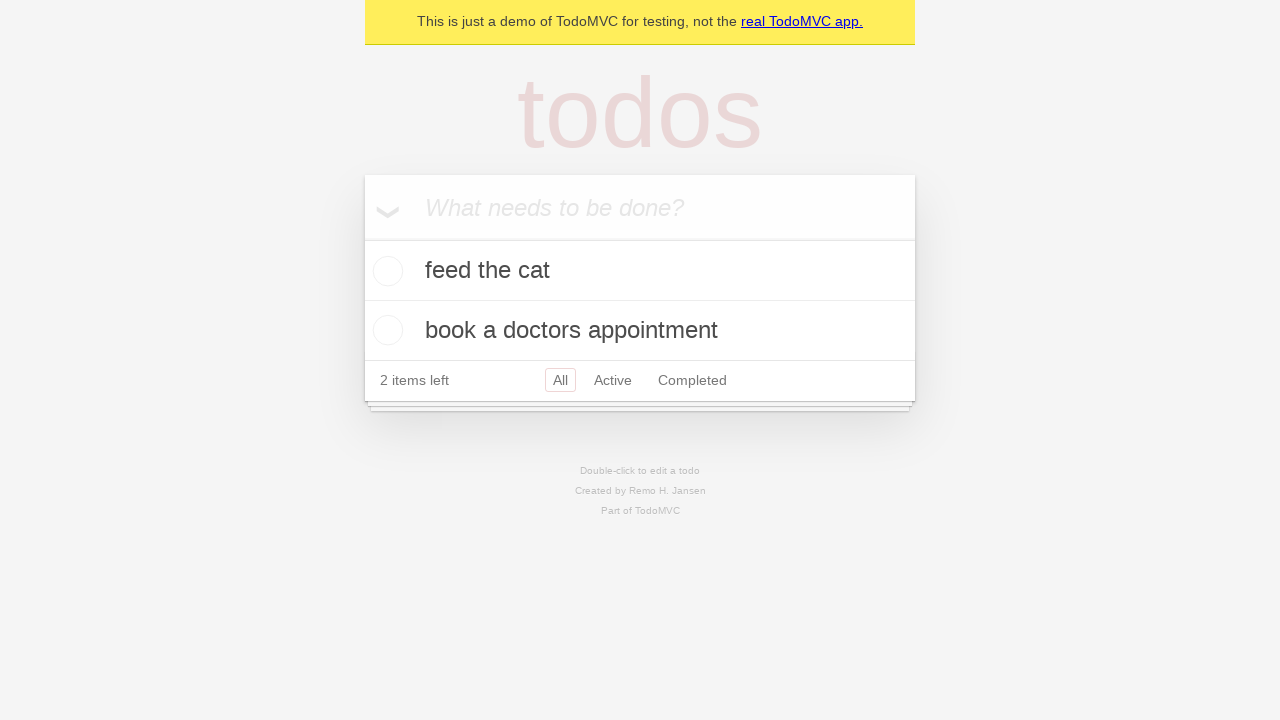

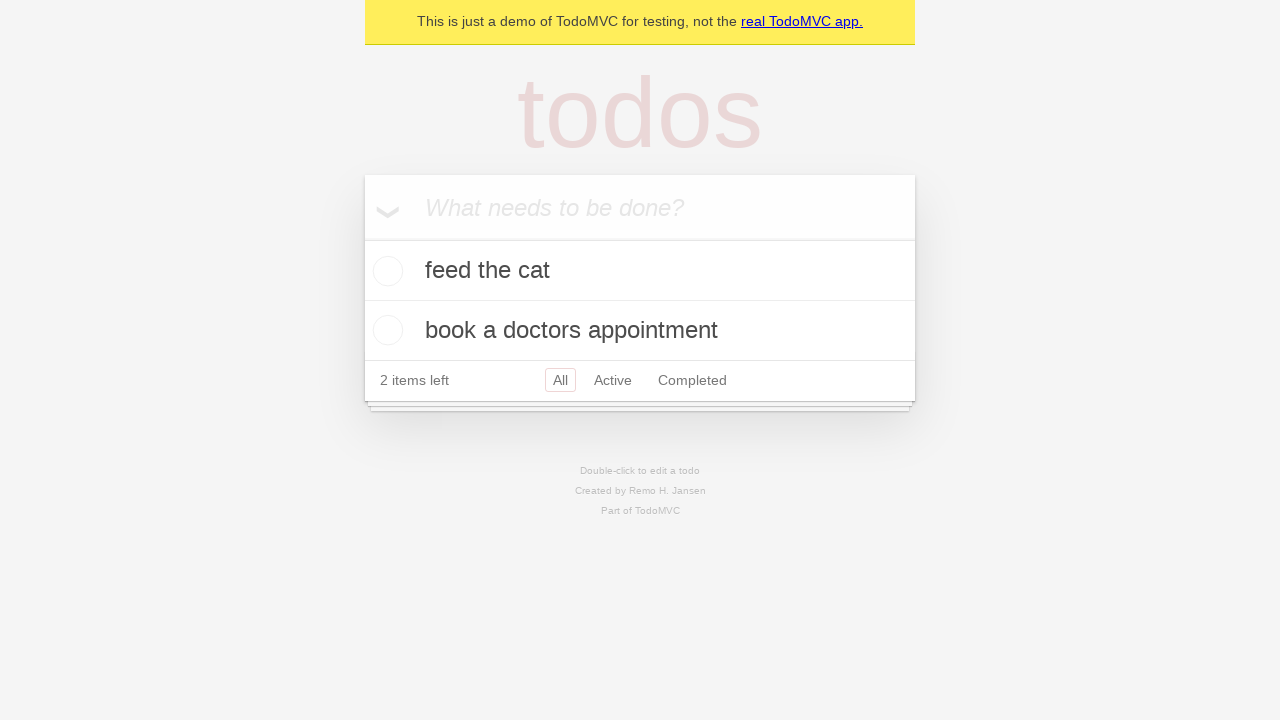